Opens all links in the first column of the footer section in new tabs and switches through each tab to get their titles

Starting URL: https://www.rahulshettyacademy.com/AutomationPractice/

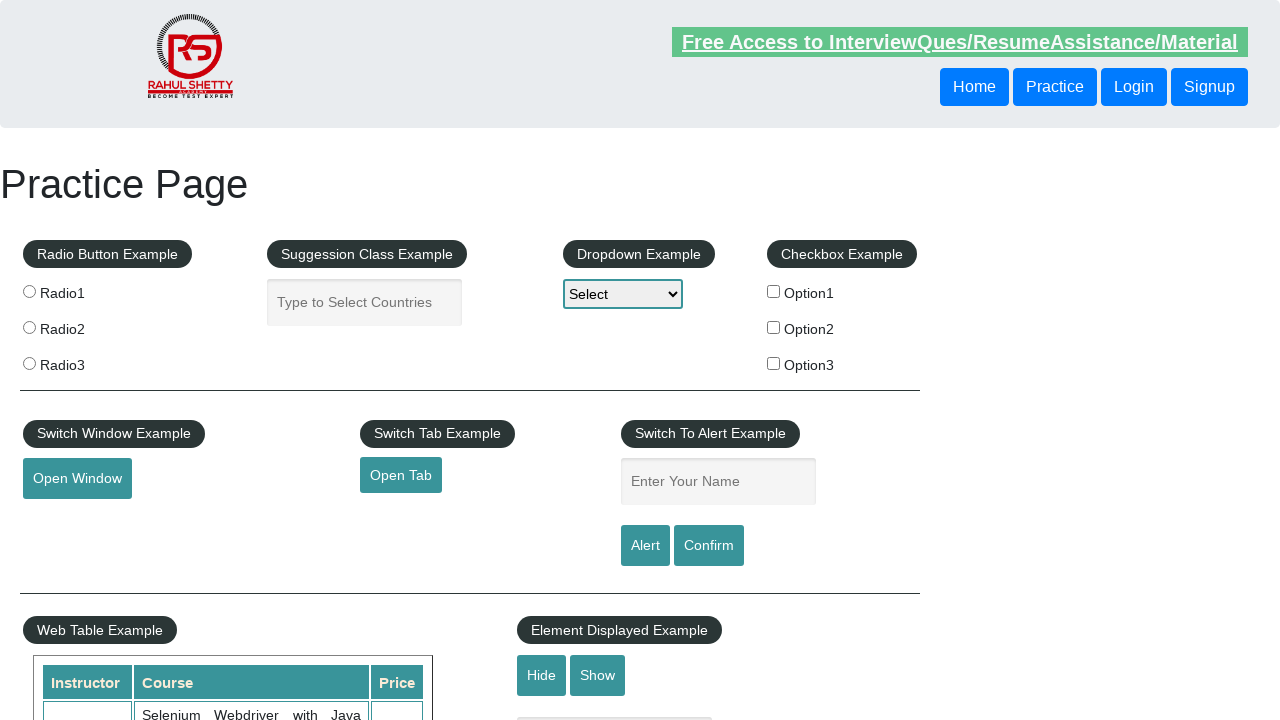

Located footer section with id 'gf-BIG'
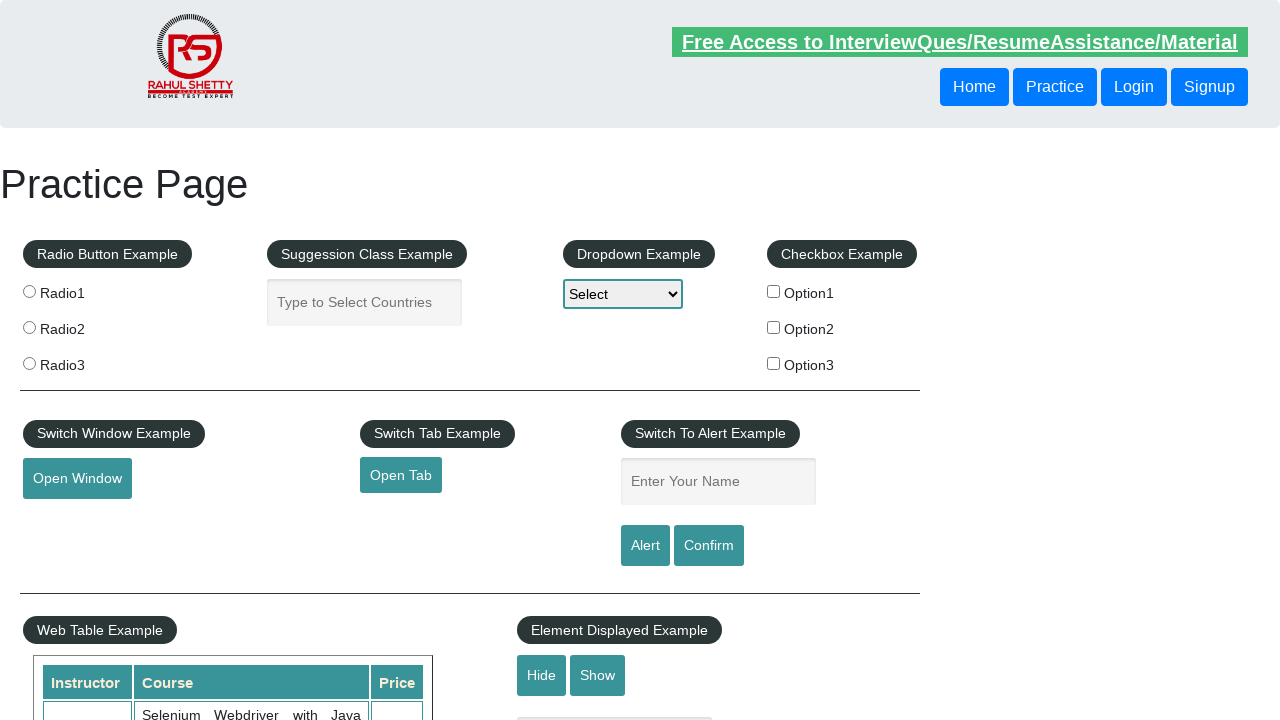

Located first column of footer links
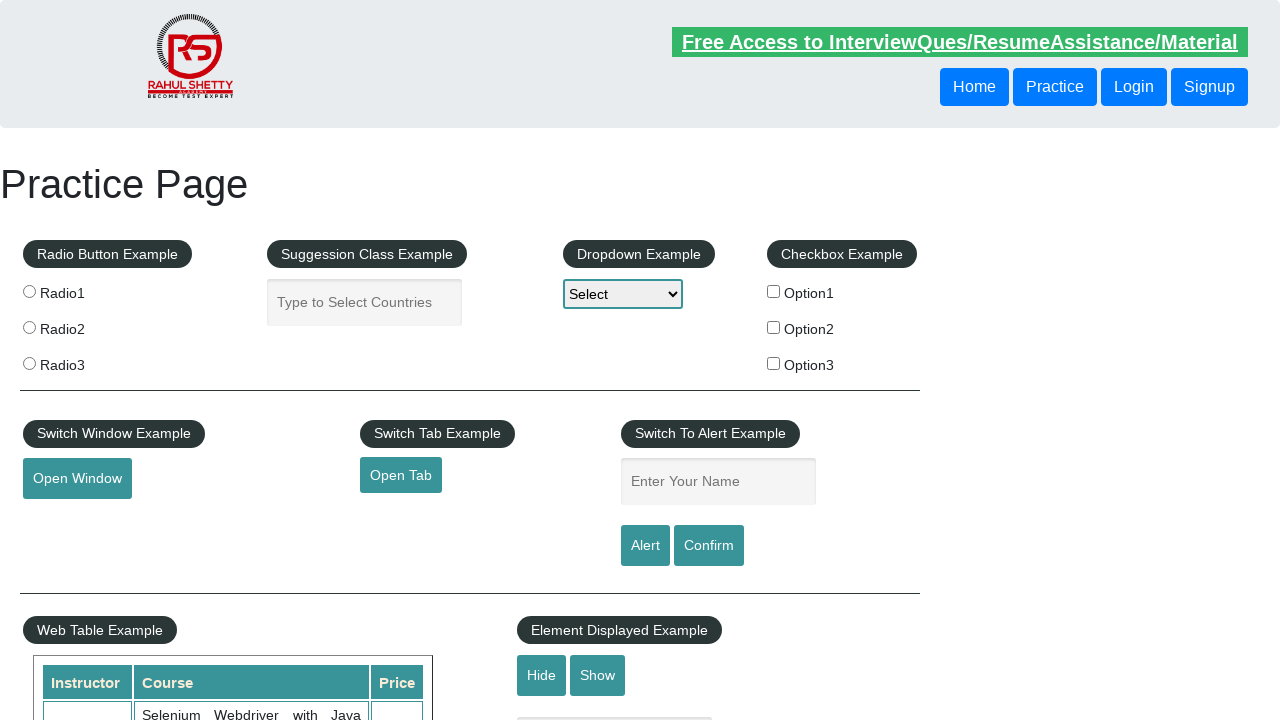

Found 5 links in the first footer column
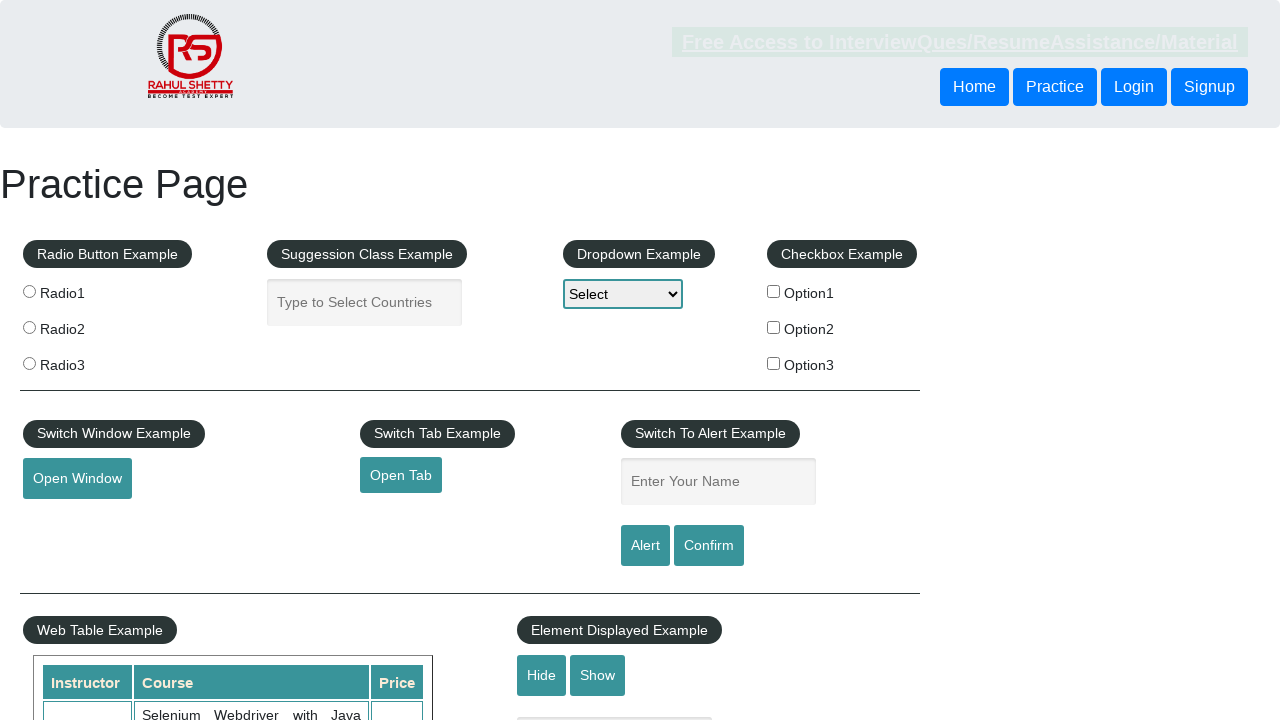

Opened a footer link in a new tab using Ctrl+Click at (157, 482) on div#gf-BIG >> xpath=//table/tbody/tr/td[1]/ul >> a >> nth=0
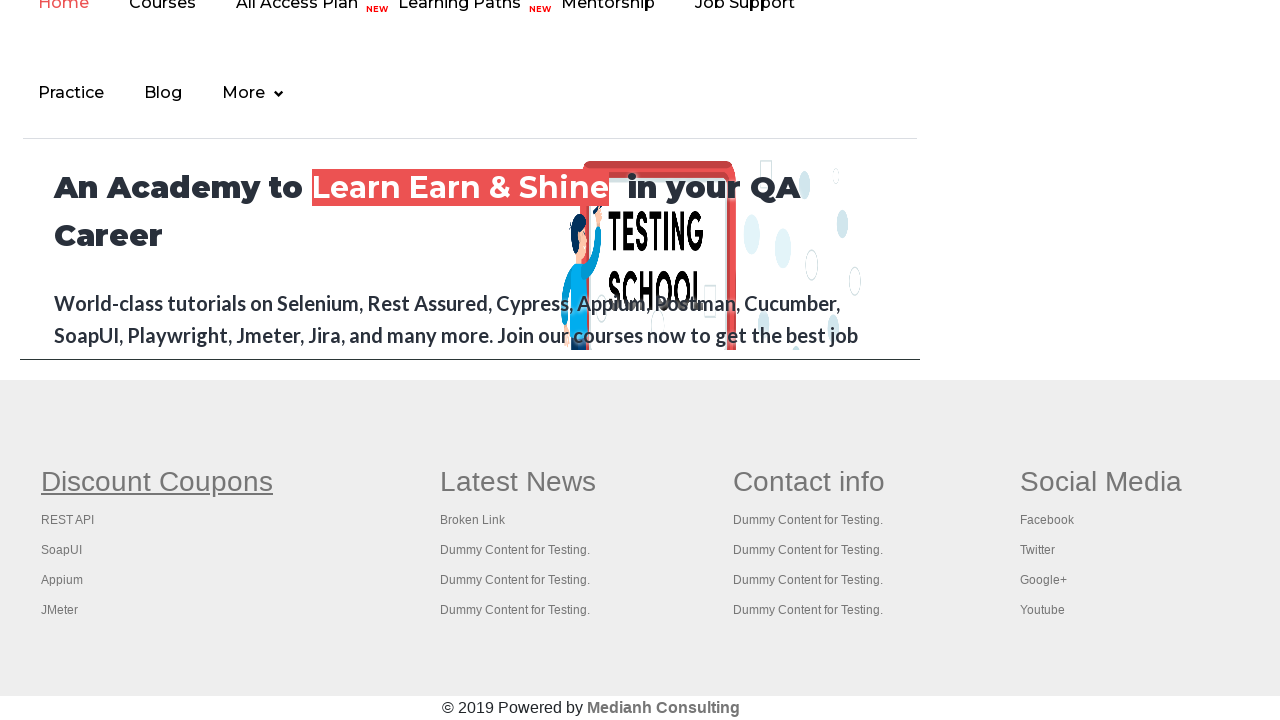

Opened a footer link in a new tab using Ctrl+Click at (68, 520) on div#gf-BIG >> xpath=//table/tbody/tr/td[1]/ul >> a >> nth=1
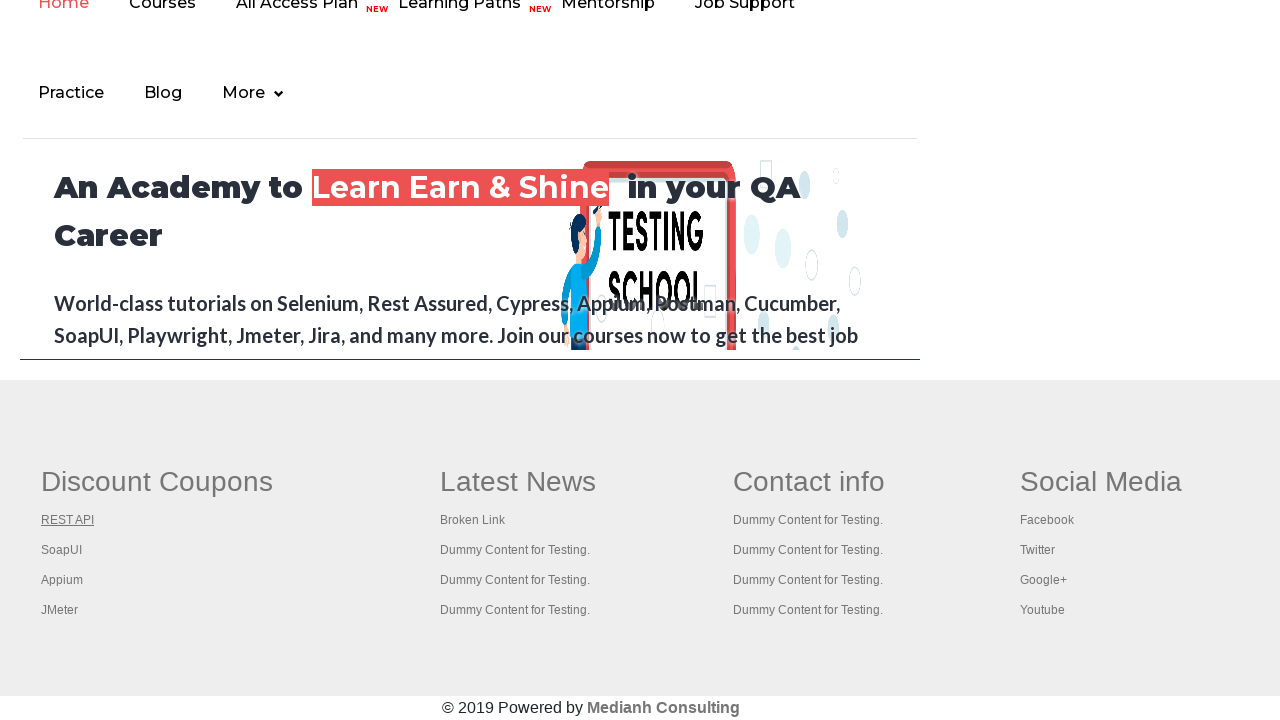

Opened a footer link in a new tab using Ctrl+Click at (62, 550) on div#gf-BIG >> xpath=//table/tbody/tr/td[1]/ul >> a >> nth=2
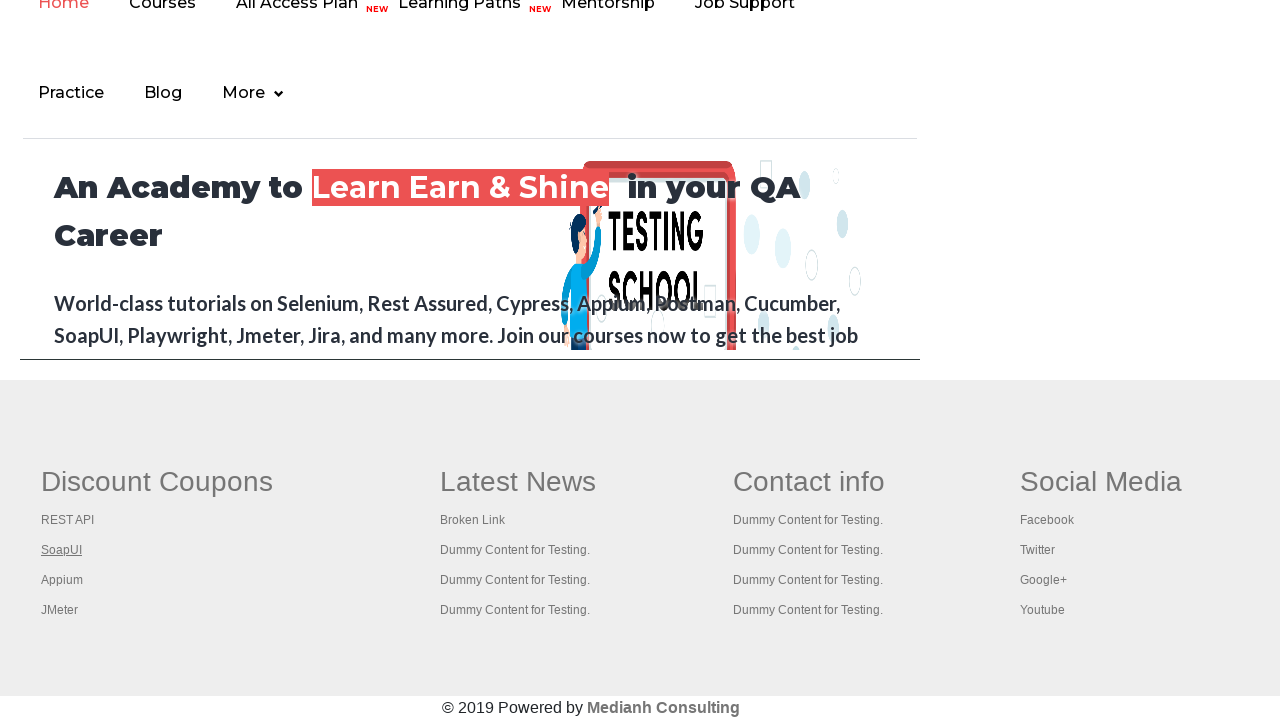

Opened a footer link in a new tab using Ctrl+Click at (62, 580) on div#gf-BIG >> xpath=//table/tbody/tr/td[1]/ul >> a >> nth=3
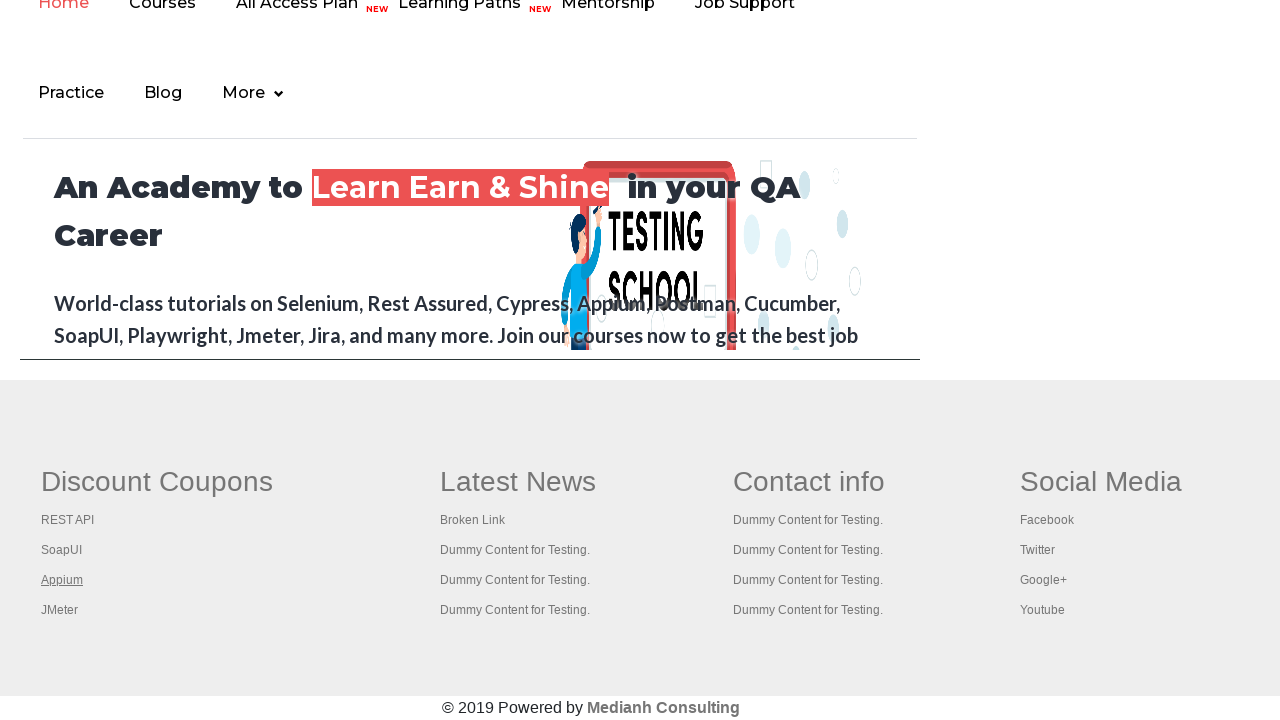

Opened a footer link in a new tab using Ctrl+Click at (60, 610) on div#gf-BIG >> xpath=//table/tbody/tr/td[1]/ul >> a >> nth=4
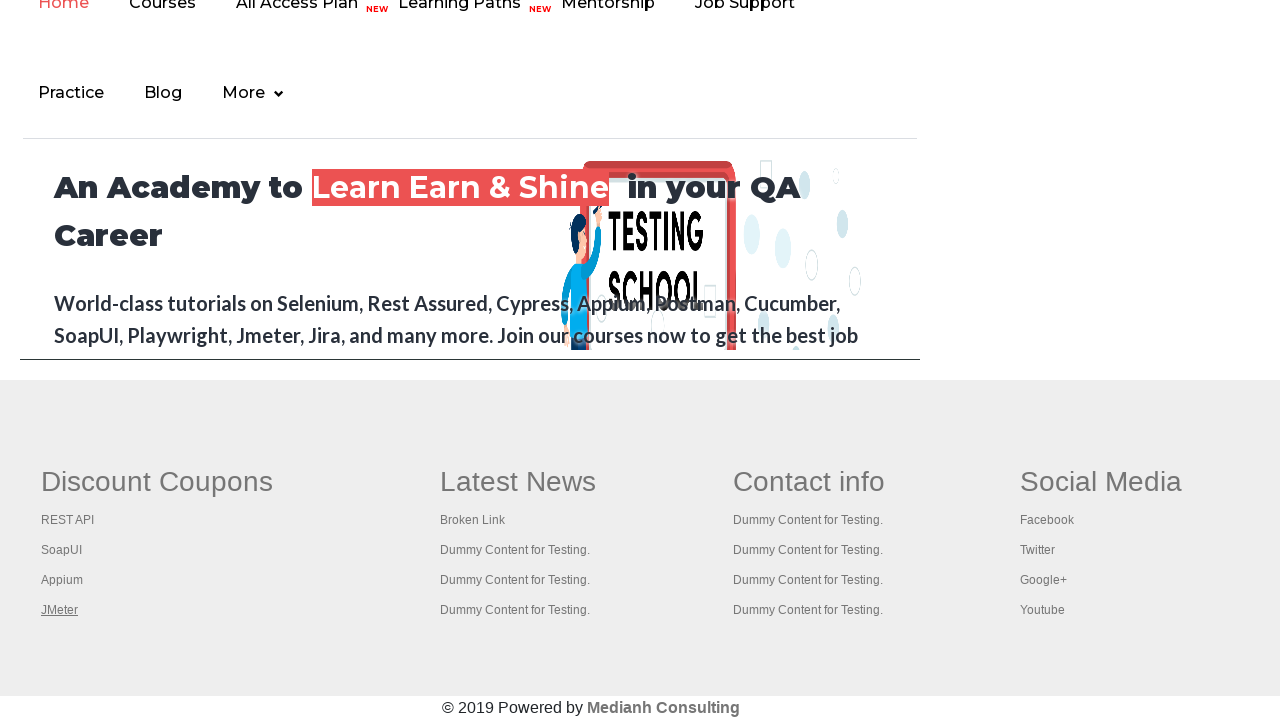

Waited 2 seconds for all tabs to load
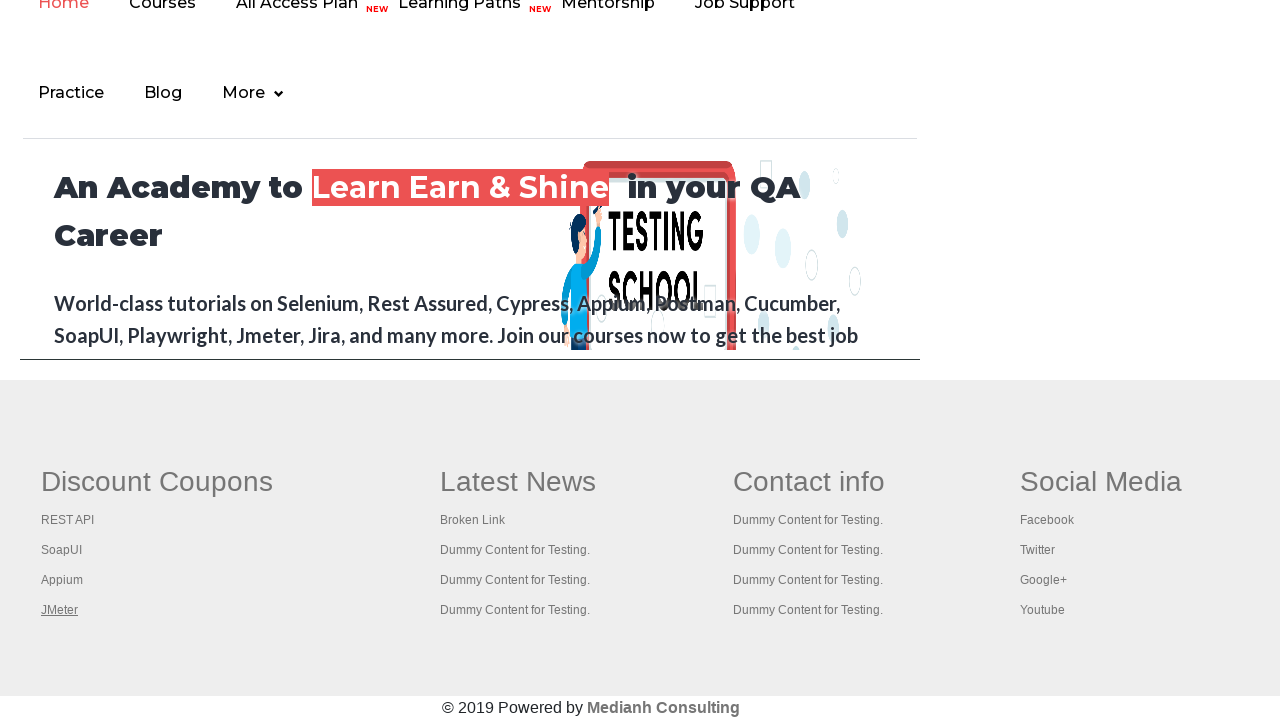

Retrieved all 6 pages (tabs) from context
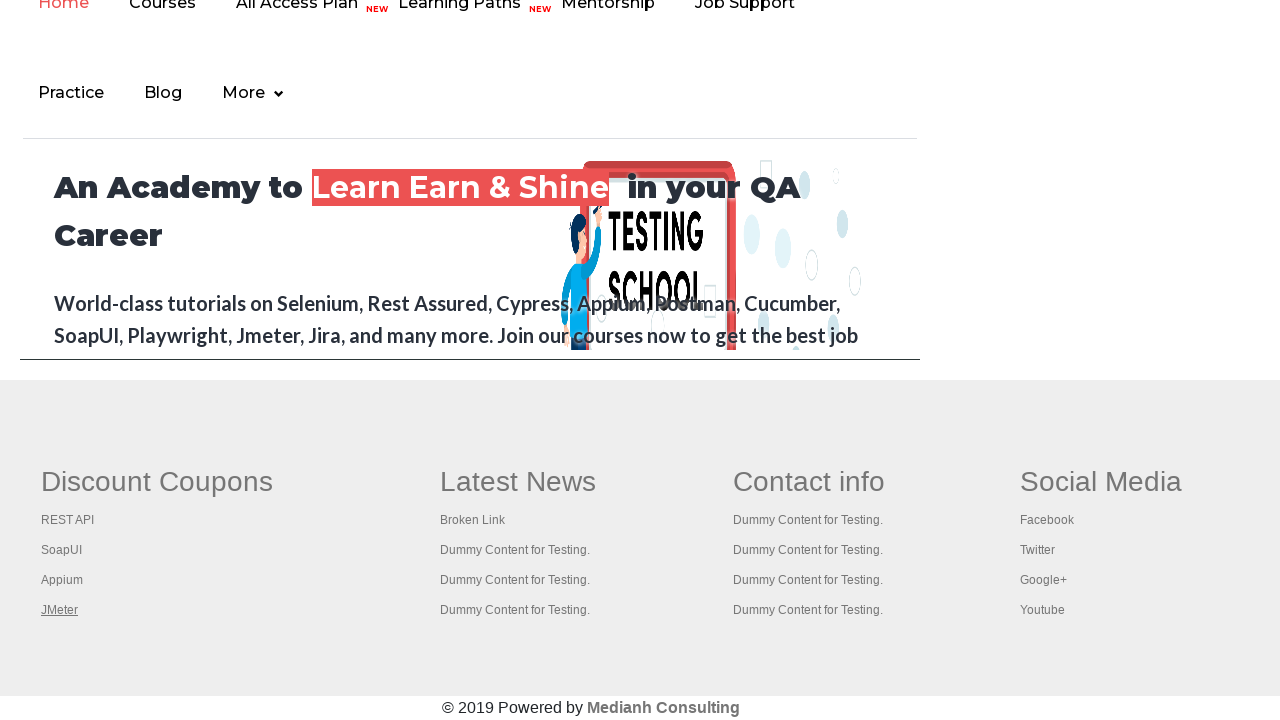

Brought a tab to the front
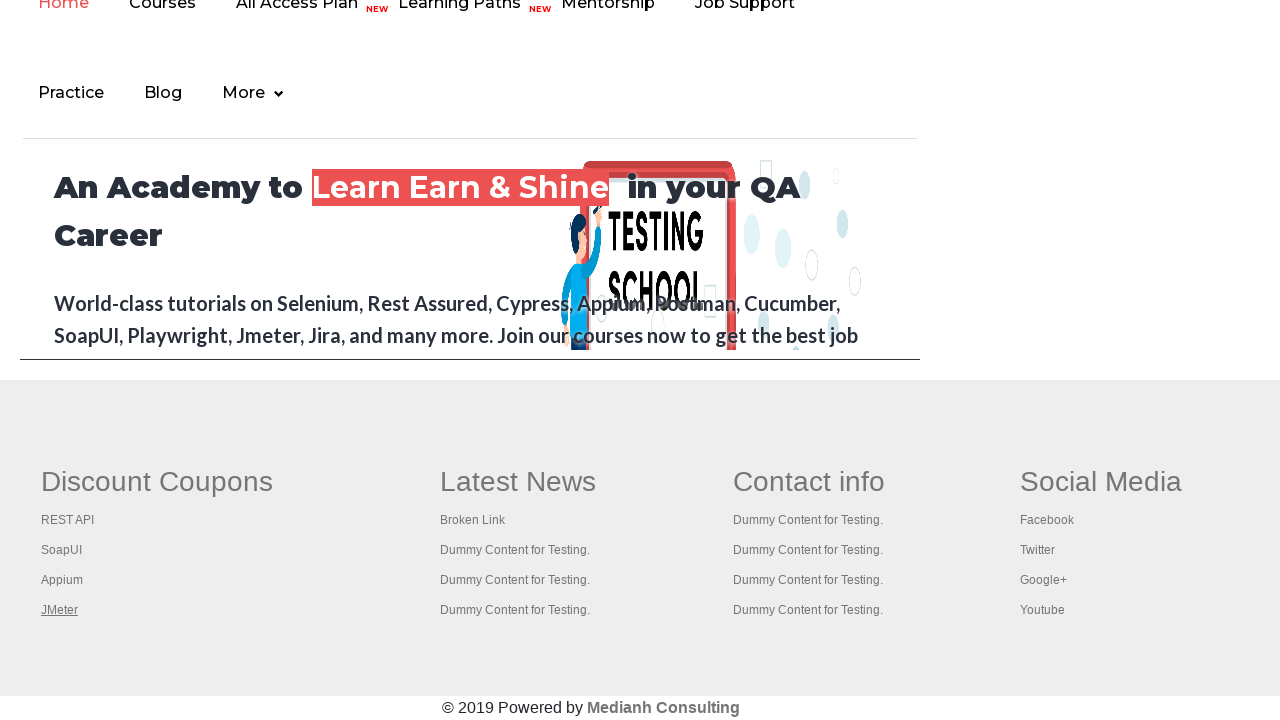

Waited for page to reach domcontentloaded state
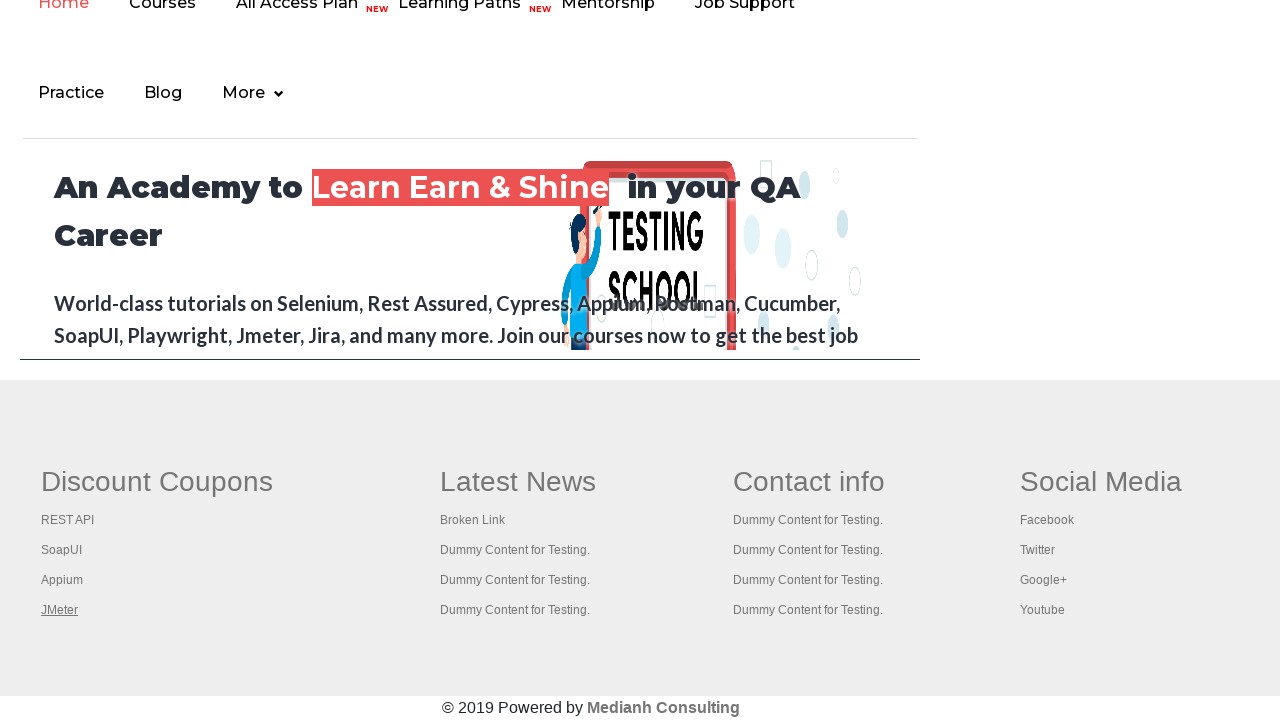

Retrieved and printed page title: 'Practice Page'
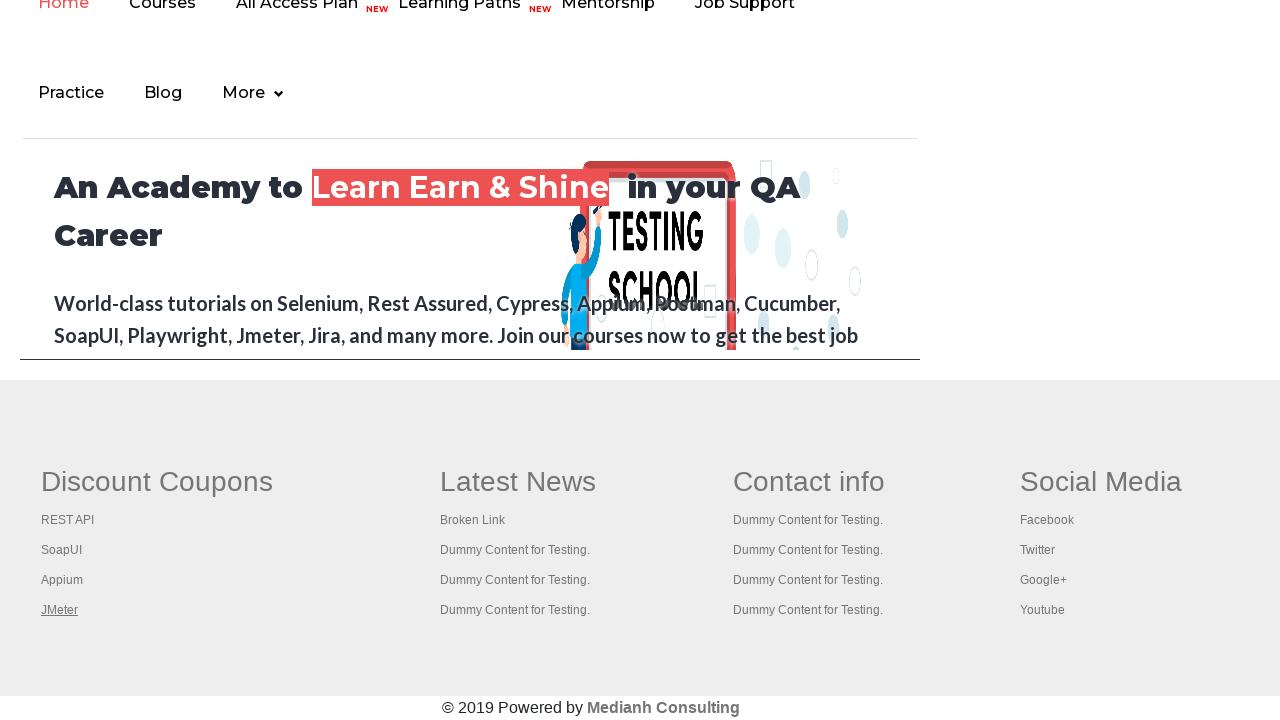

Brought a tab to the front
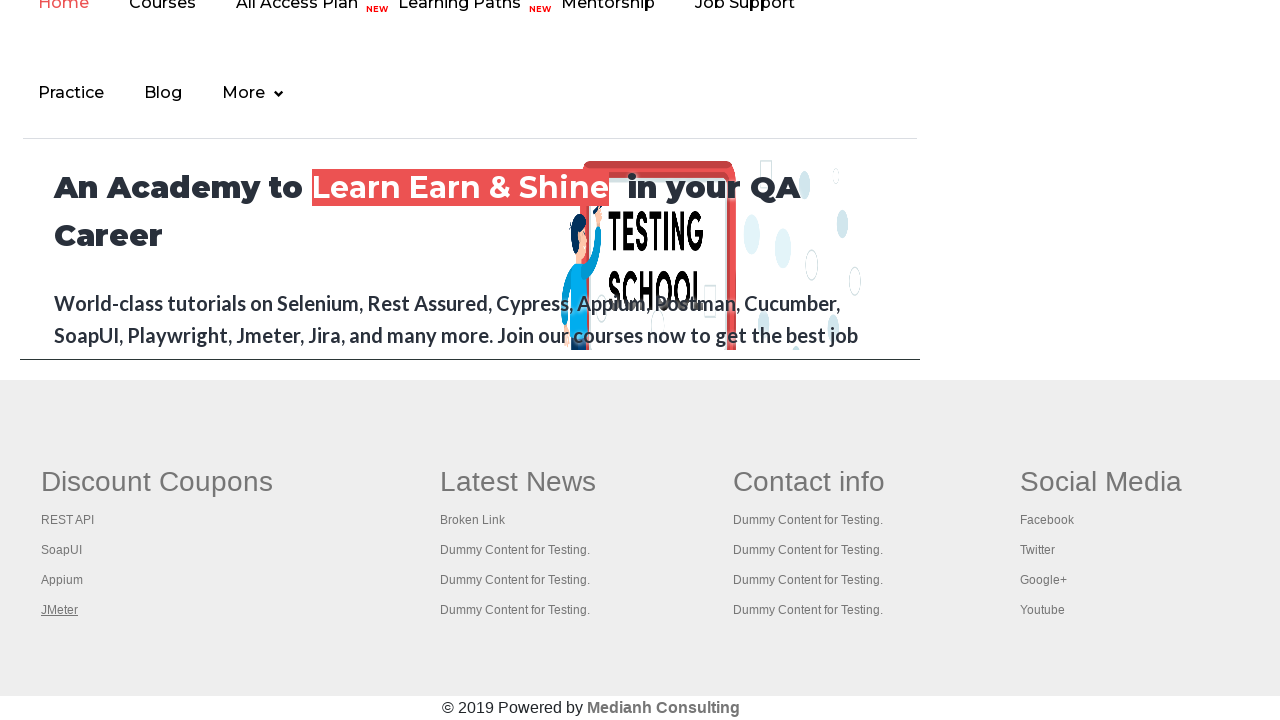

Waited for page to reach domcontentloaded state
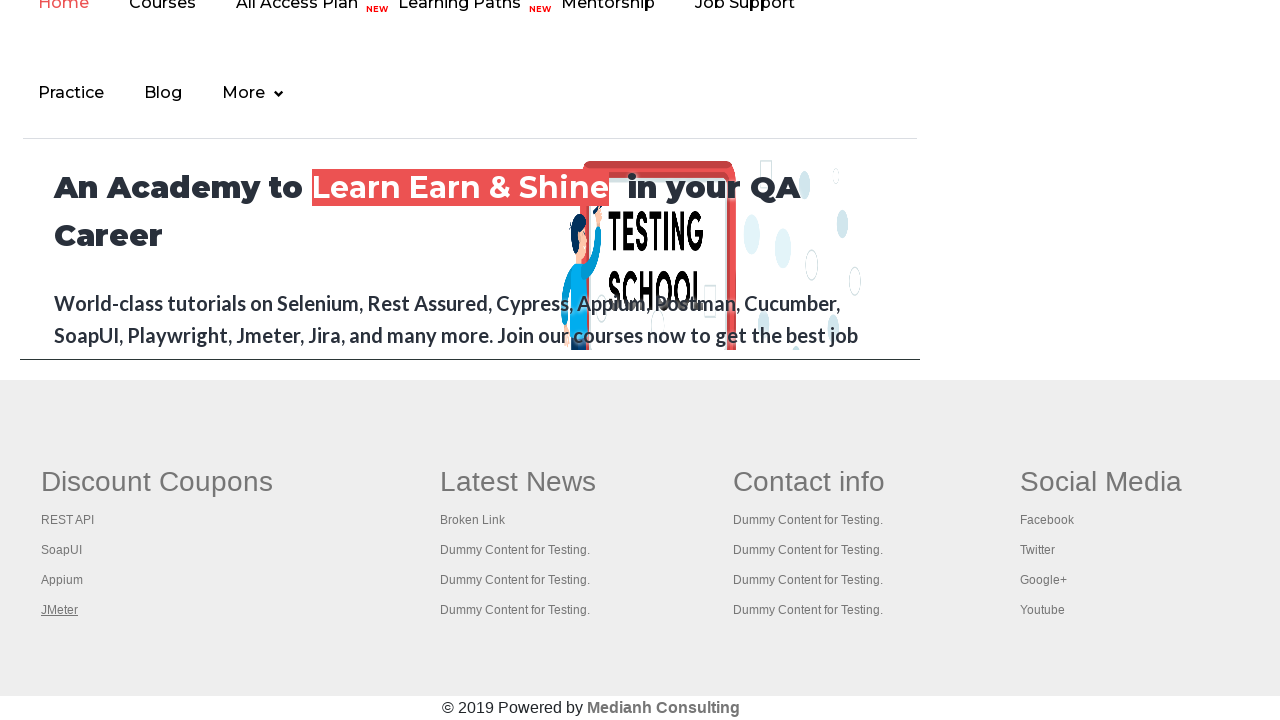

Retrieved and printed page title: 'Practice Page'
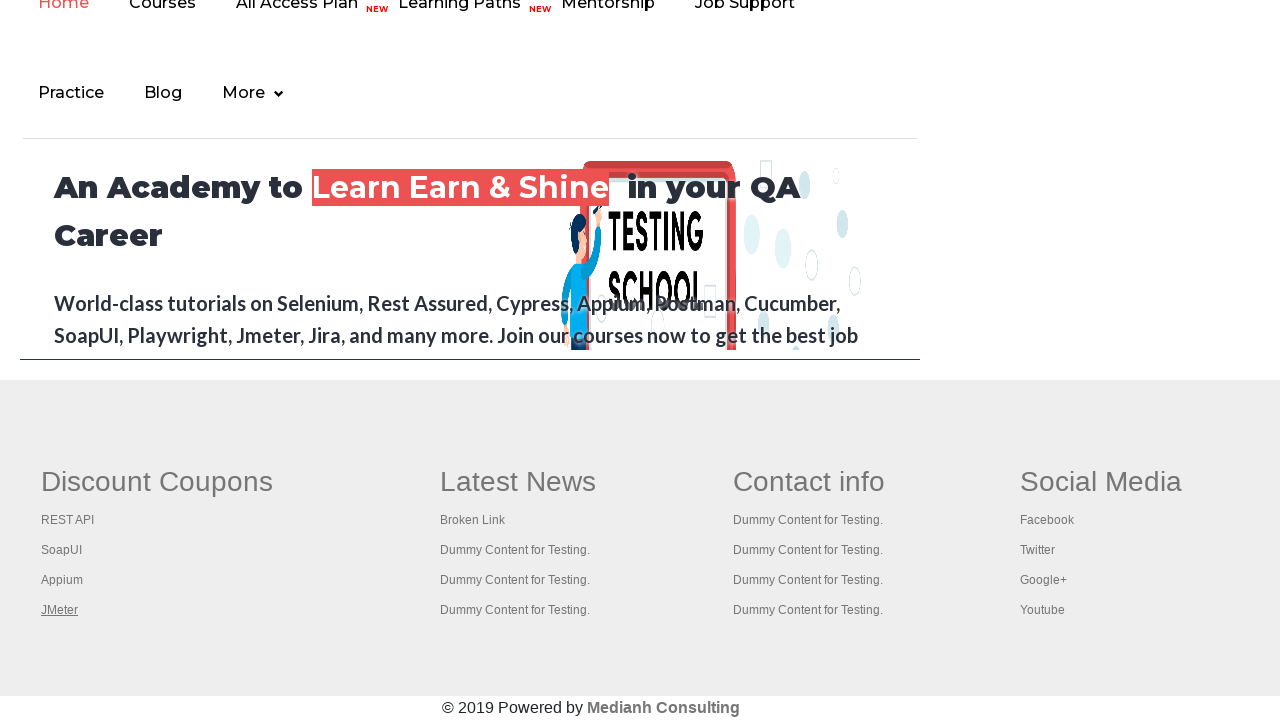

Brought a tab to the front
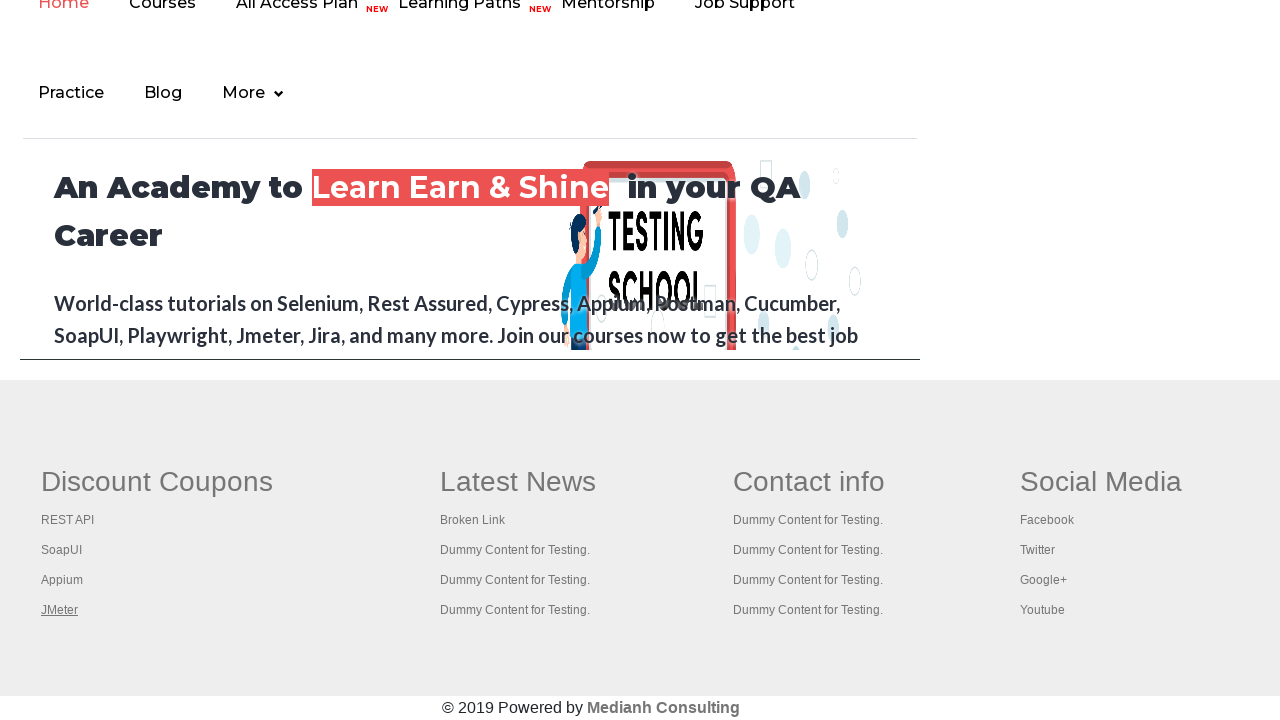

Waited for page to reach domcontentloaded state
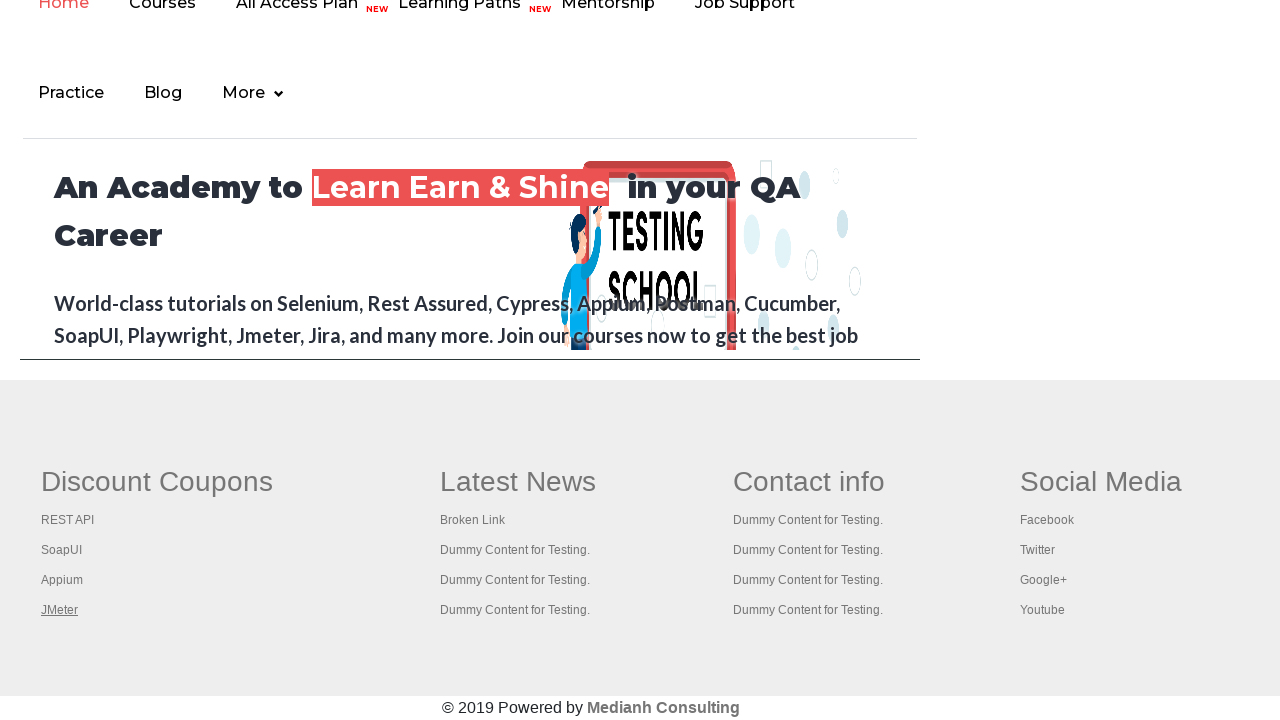

Retrieved and printed page title: 'REST API Tutorial'
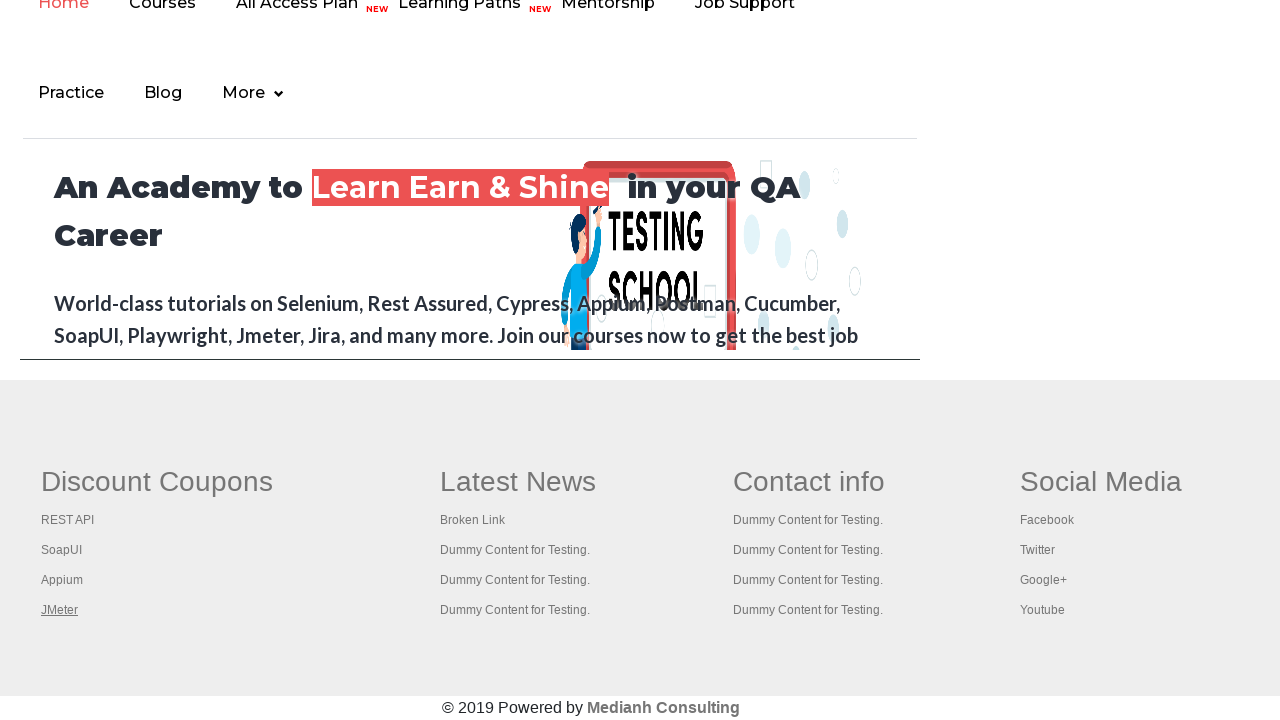

Brought a tab to the front
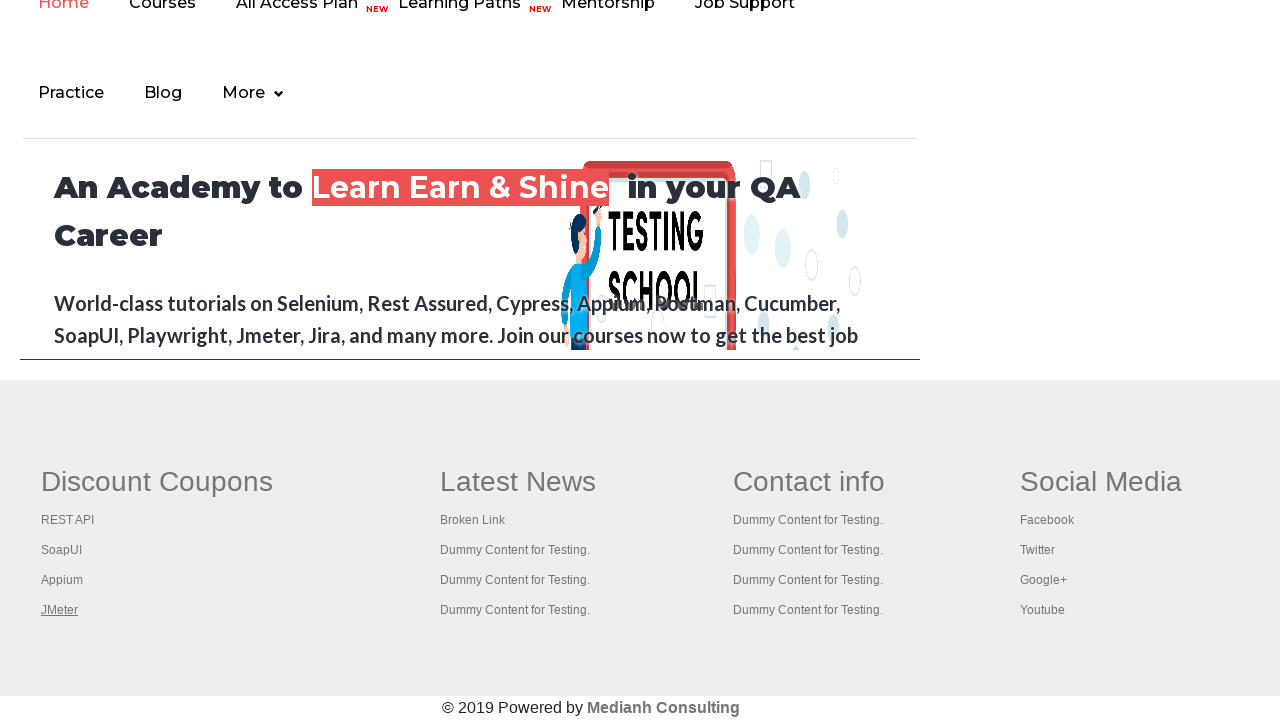

Waited for page to reach domcontentloaded state
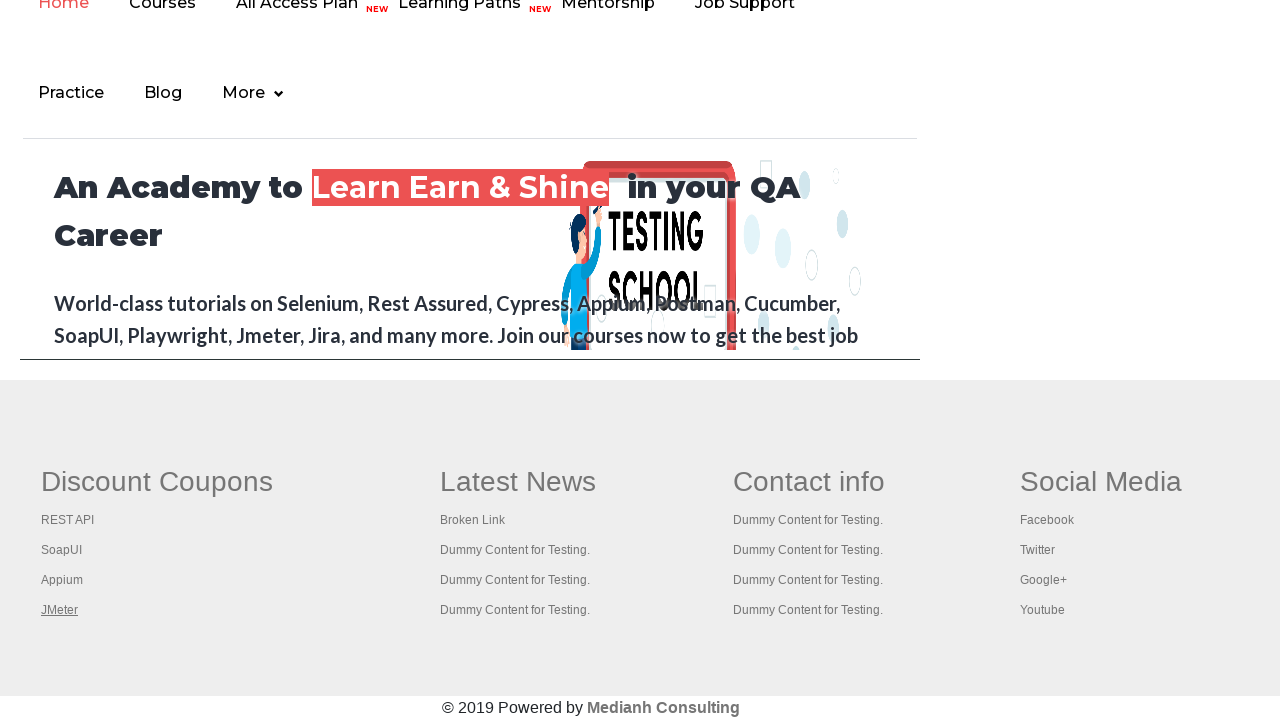

Retrieved and printed page title: 'The World’s Most Popular API Testing Tool | SoapUI'
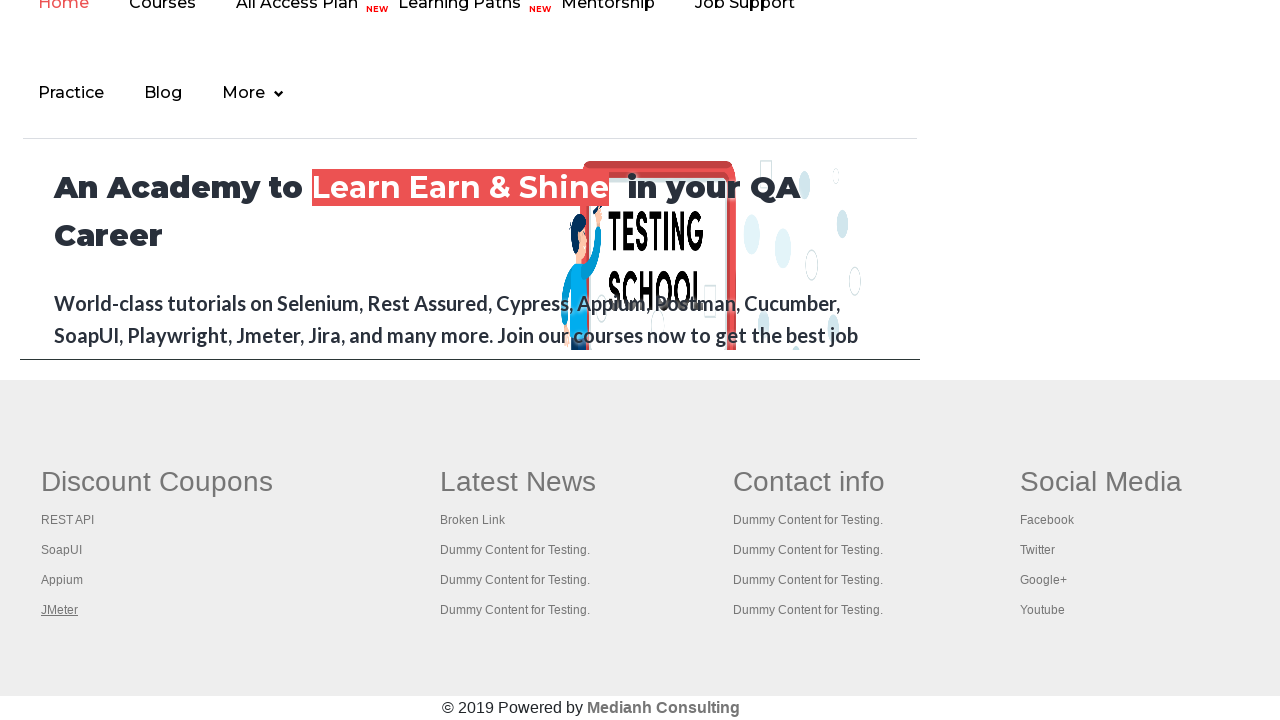

Brought a tab to the front
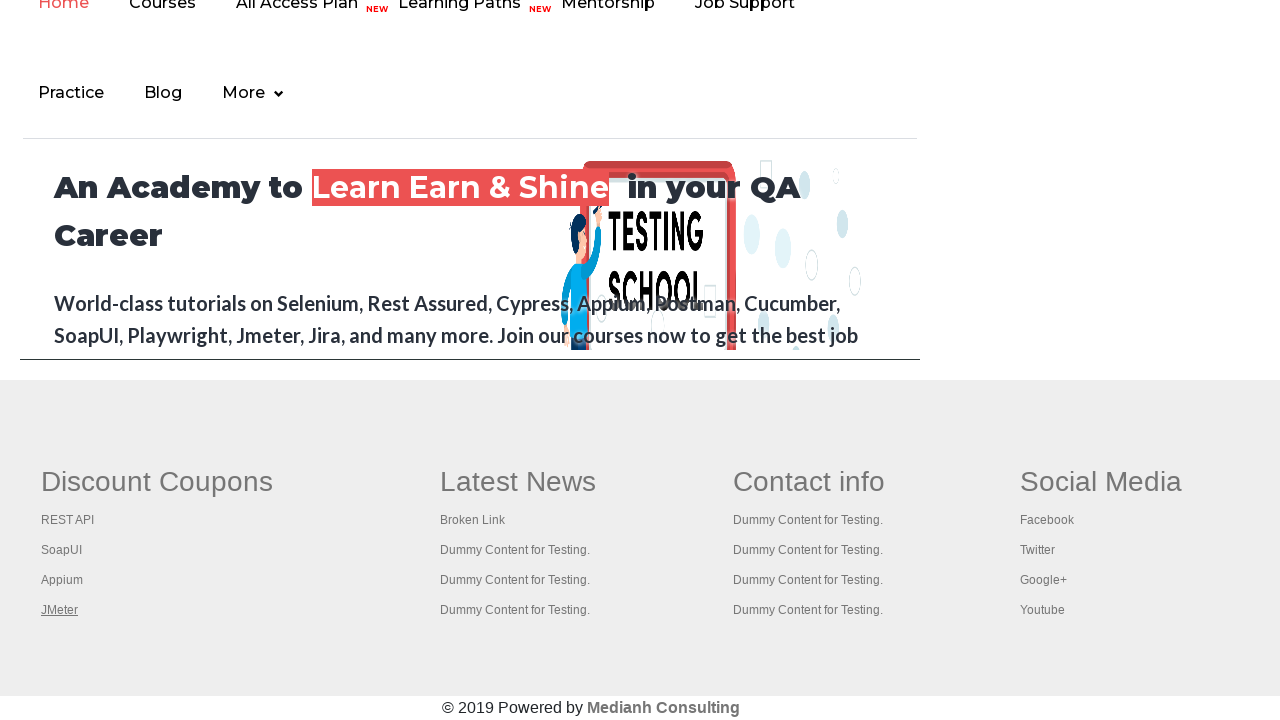

Waited for page to reach domcontentloaded state
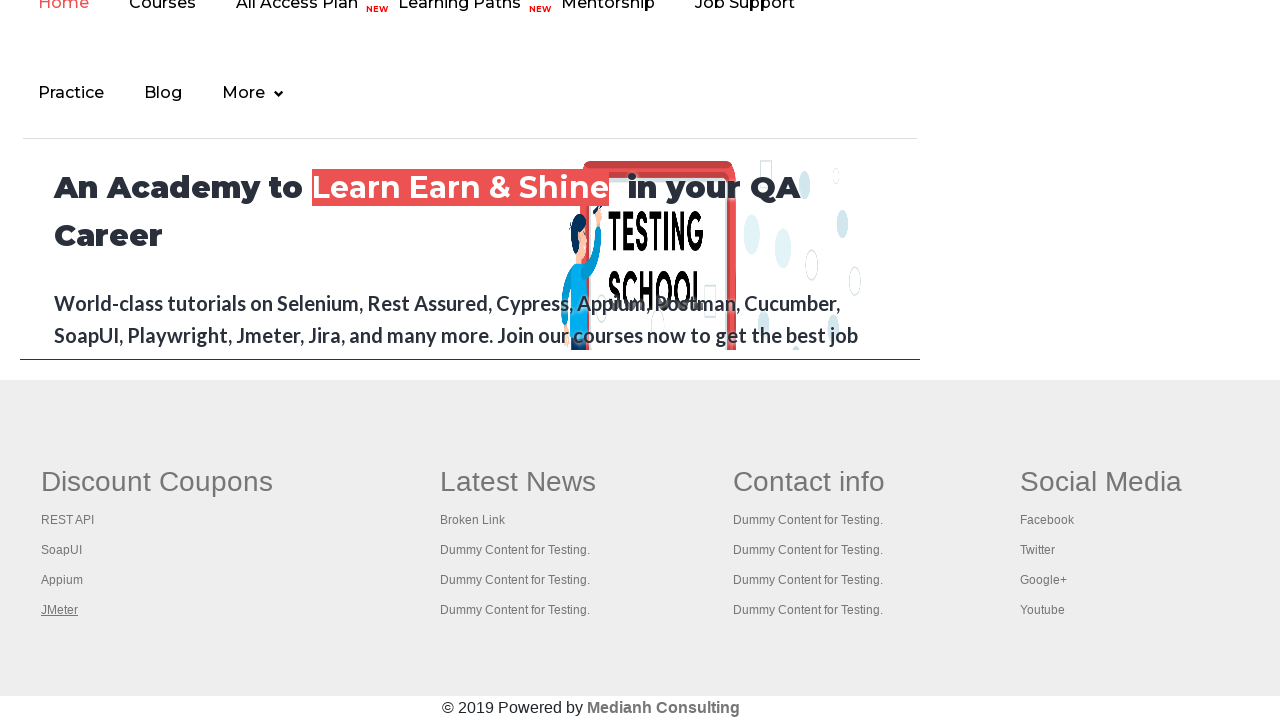

Retrieved and printed page title: 'Appium tutorial for Mobile Apps testing | RahulShetty Academy | Rahul'
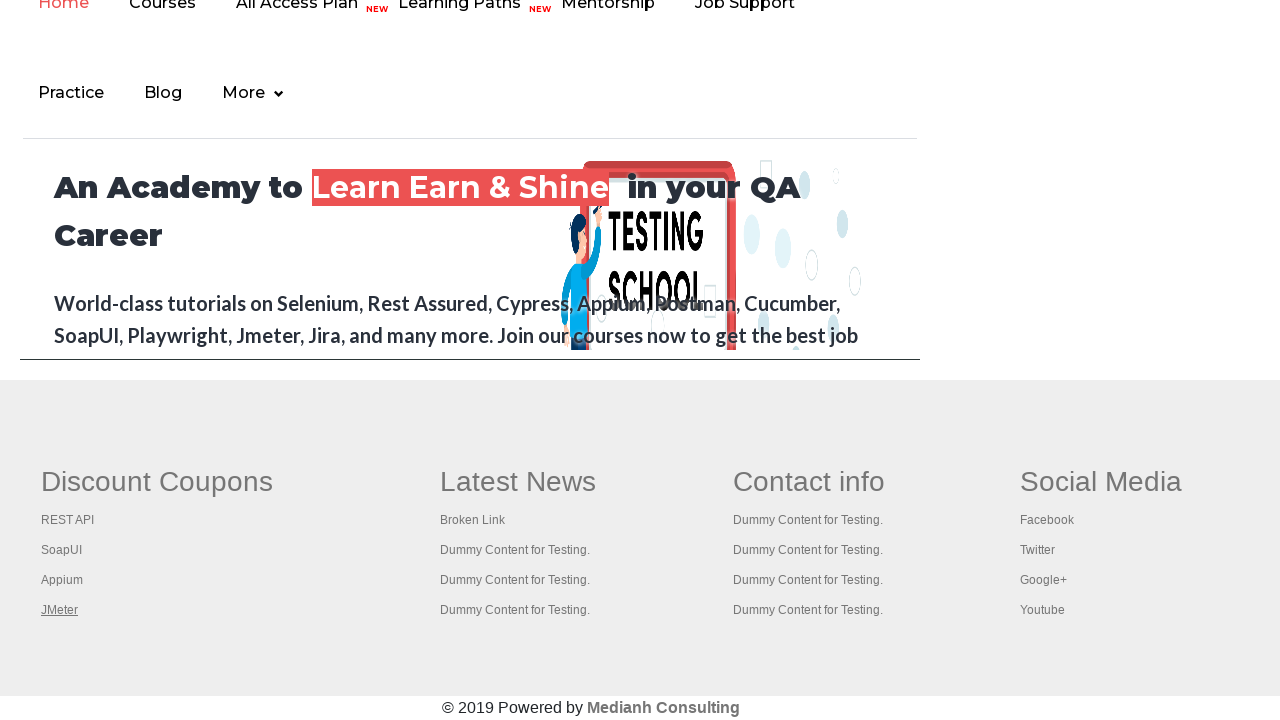

Brought a tab to the front
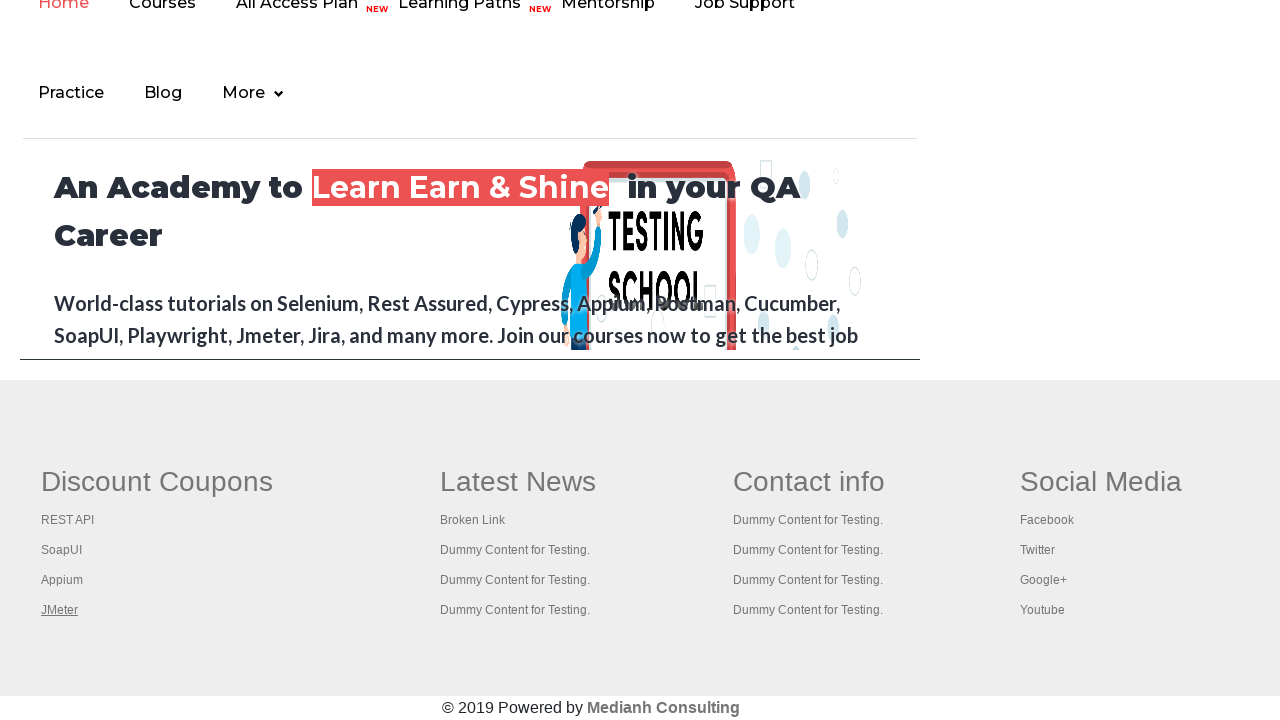

Waited for page to reach domcontentloaded state
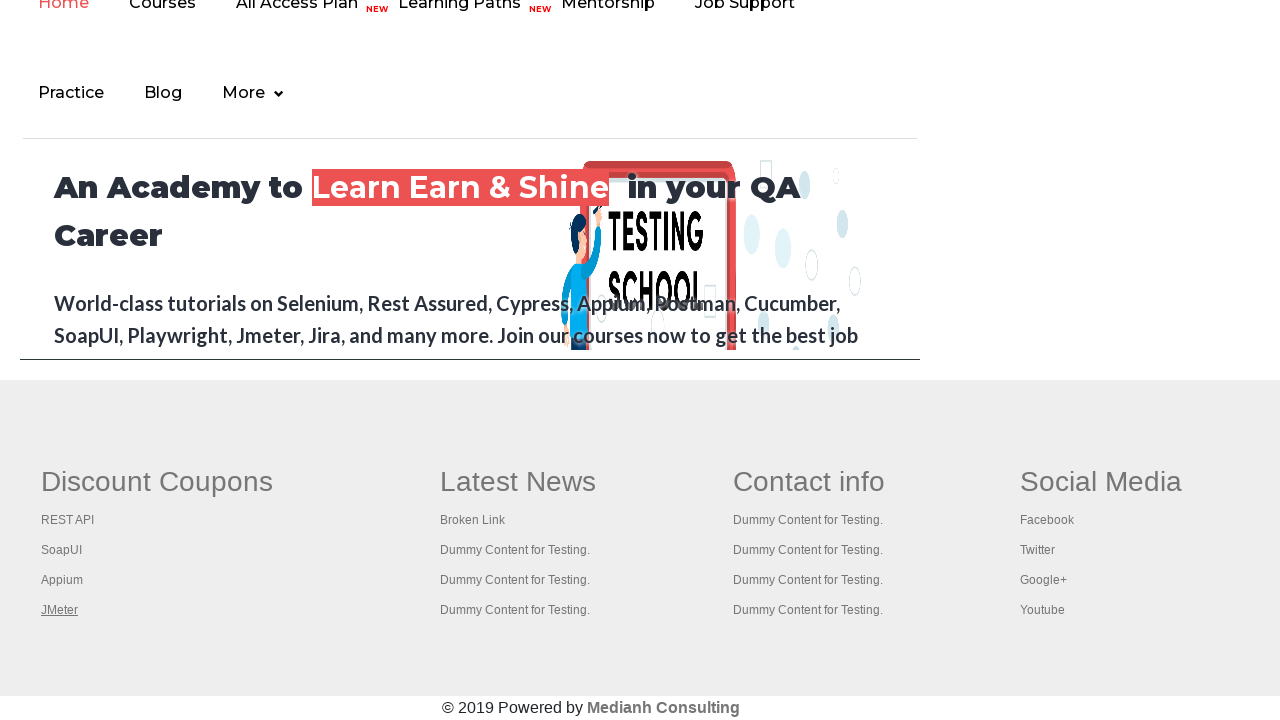

Retrieved and printed page title: 'Apache JMeter - Apache JMeter™'
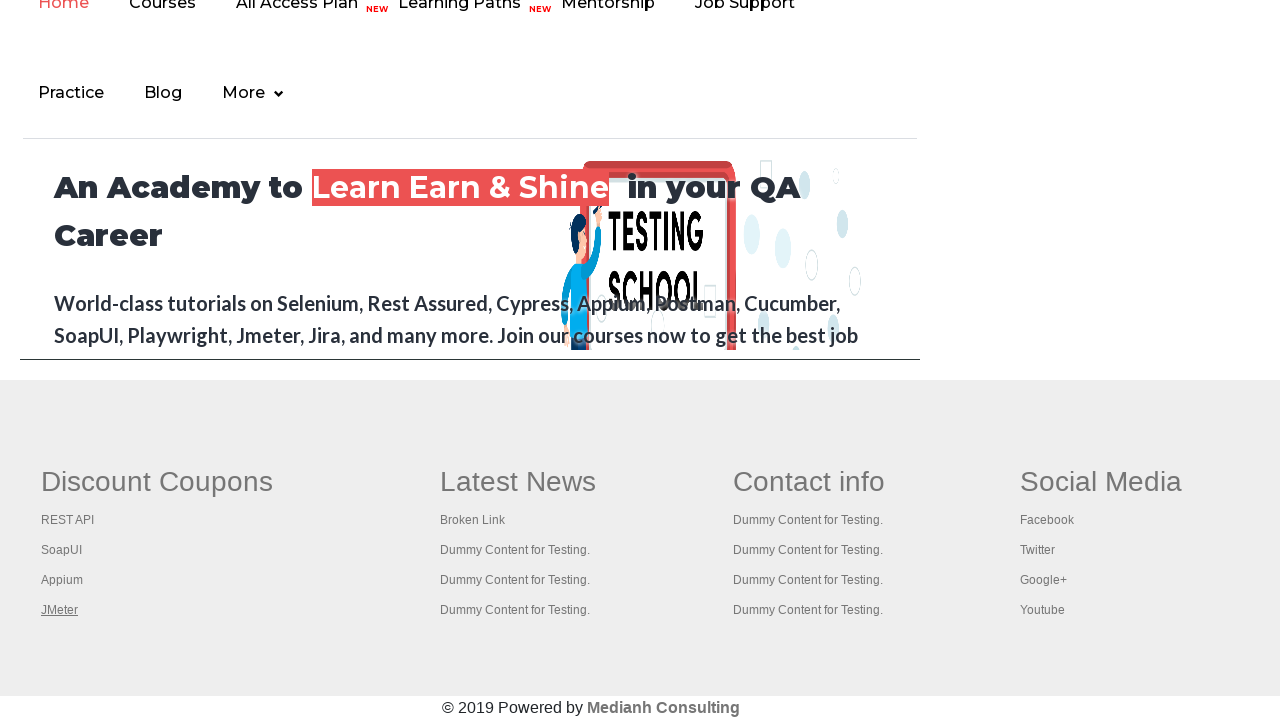

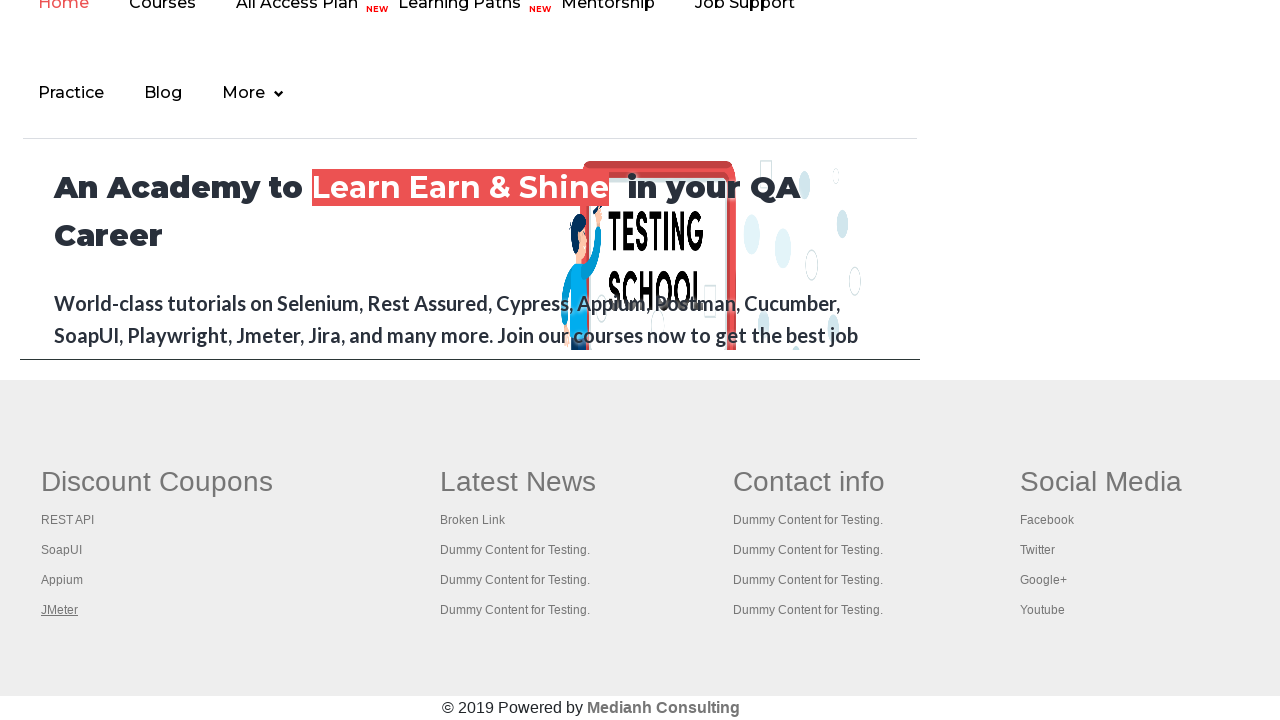